Tests that the award image loads on the loading-images page using fluent wait

Starting URL: https://bonigarcia.dev/selenium-webdriver-java/loading-images.html

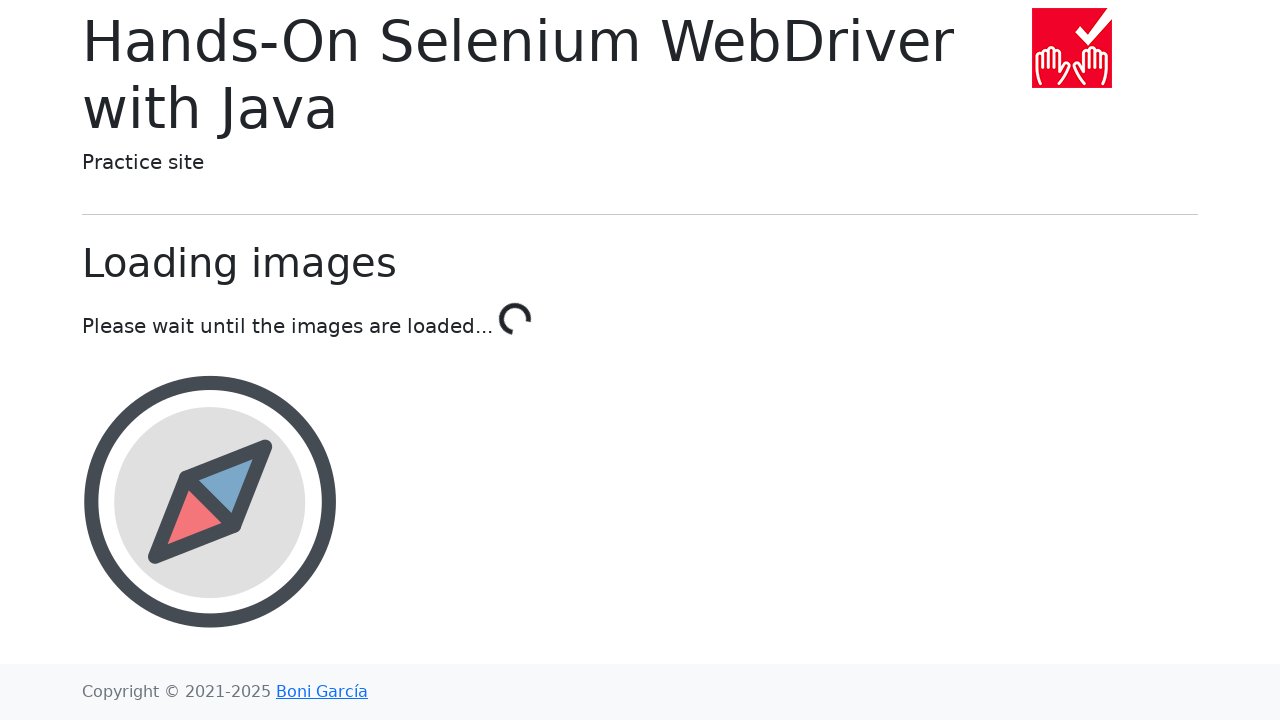

Waited for award image element to appear (timeout: 10000ms)
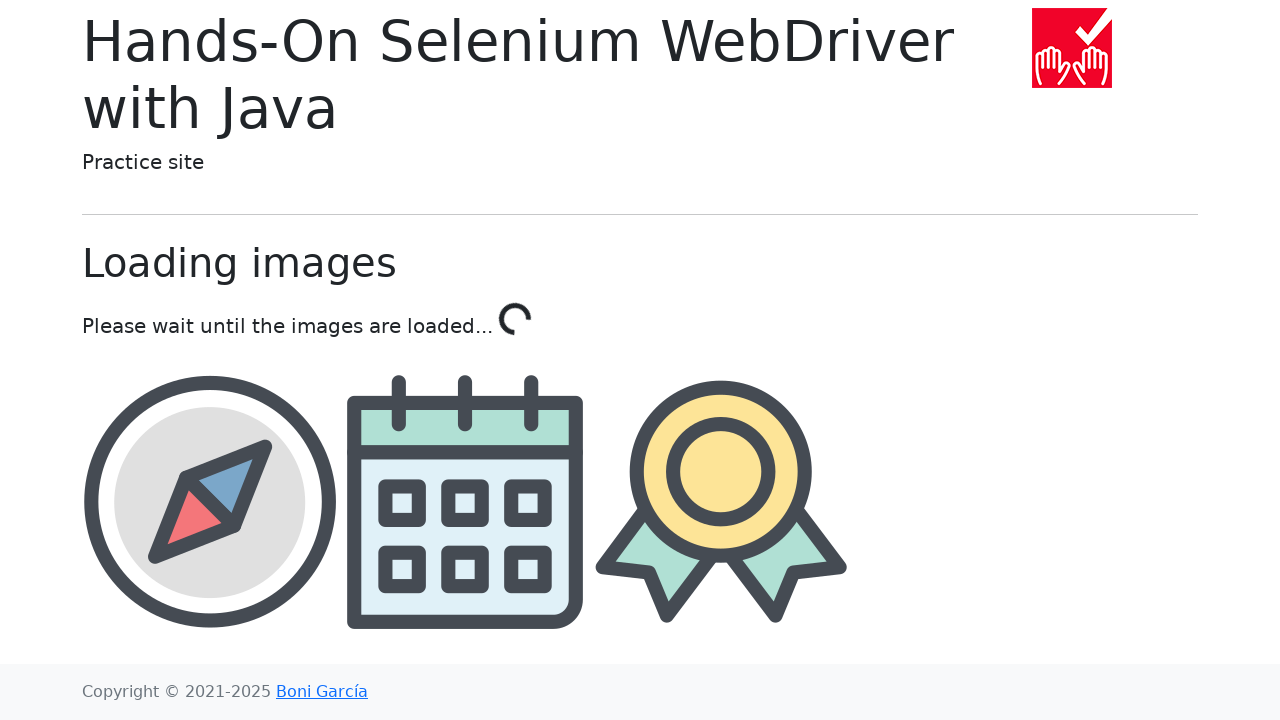

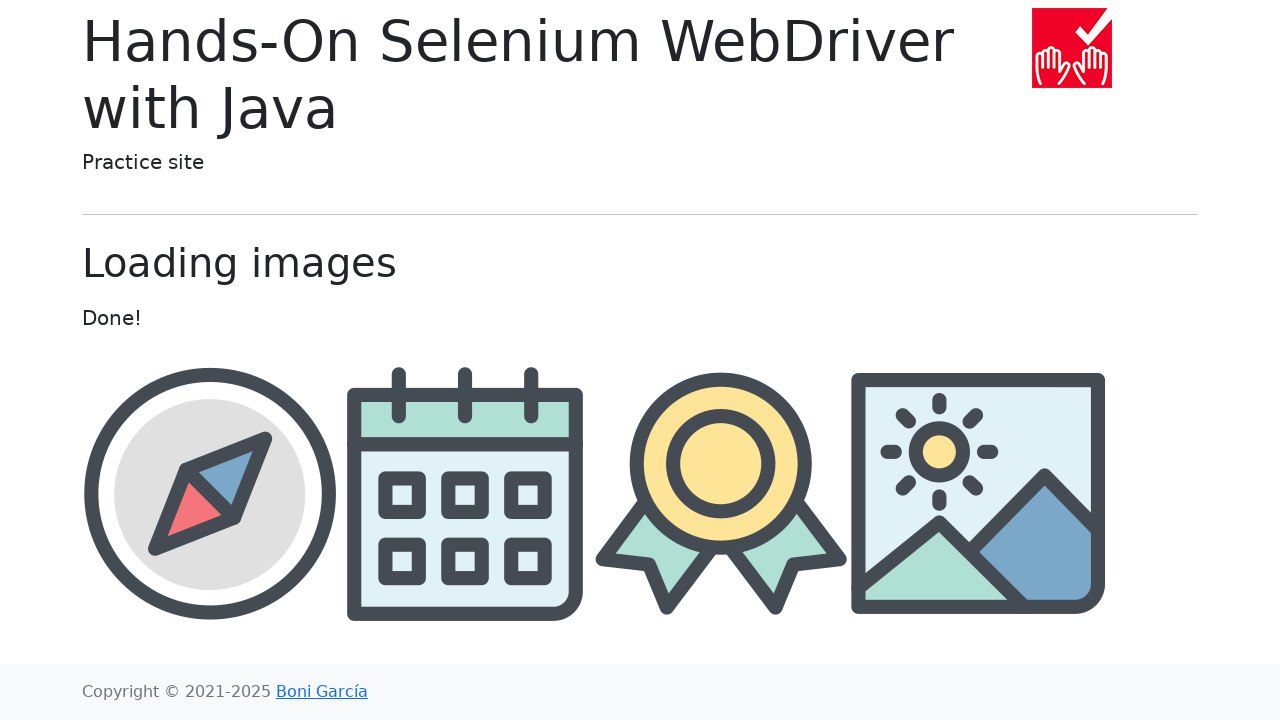